Tests drag and drop functionality by dragging a draggable element and dropping it onto a drop target zone using mouse events.

Starting URL: https://drag-and-drop-tricks.webflow.io/

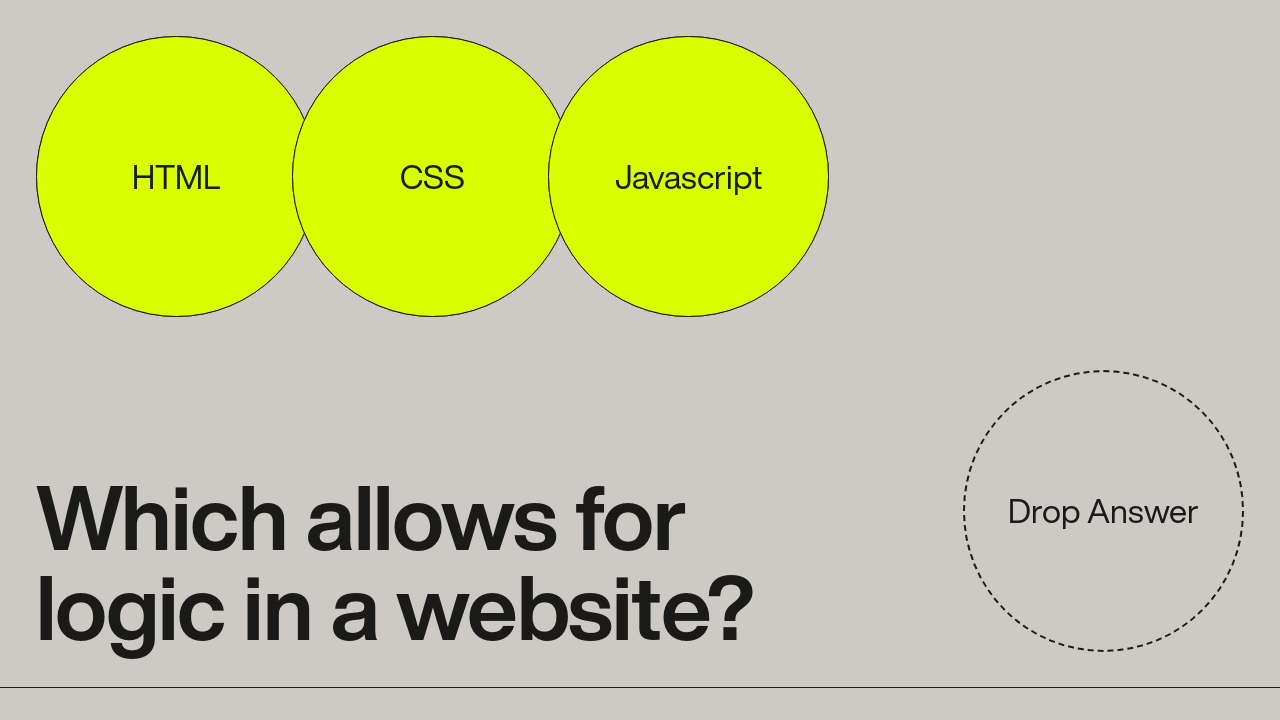

Hovered over the draggable element at (689, 177) on .draggable.correct.ui-draggable.ui-draggable-handle
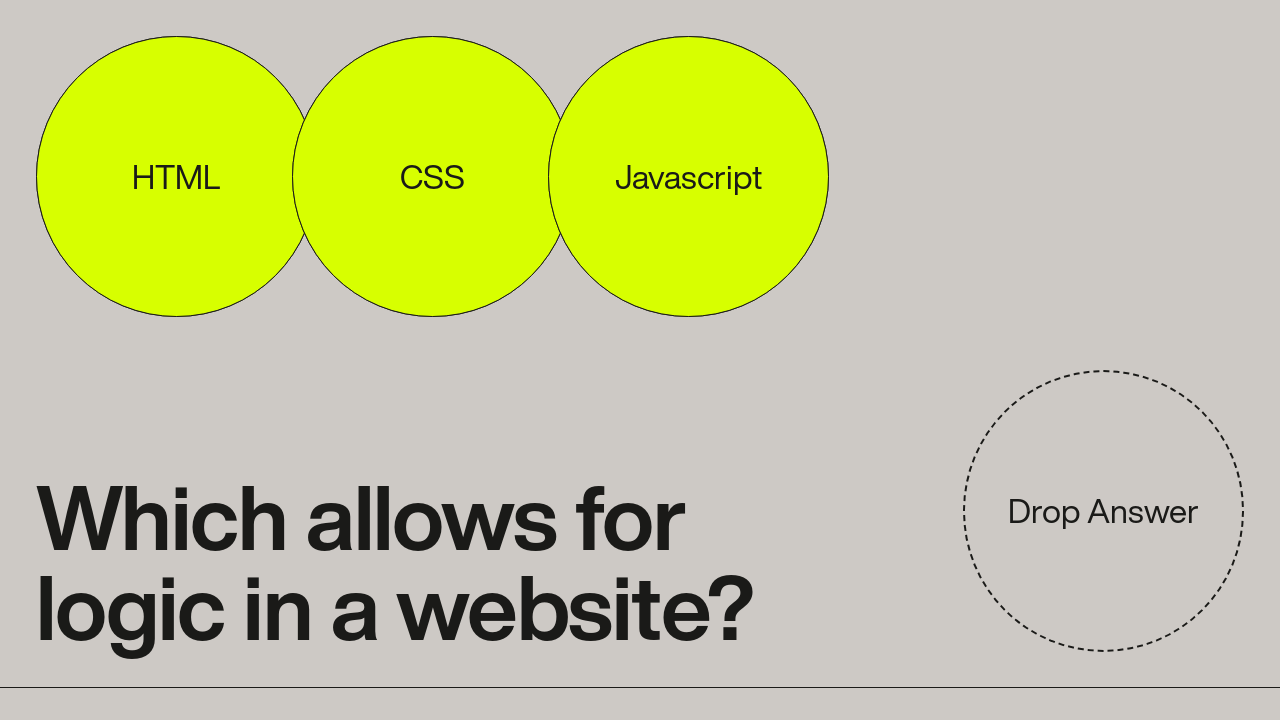

Pressed mouse button down to start dragging at (689, 177)
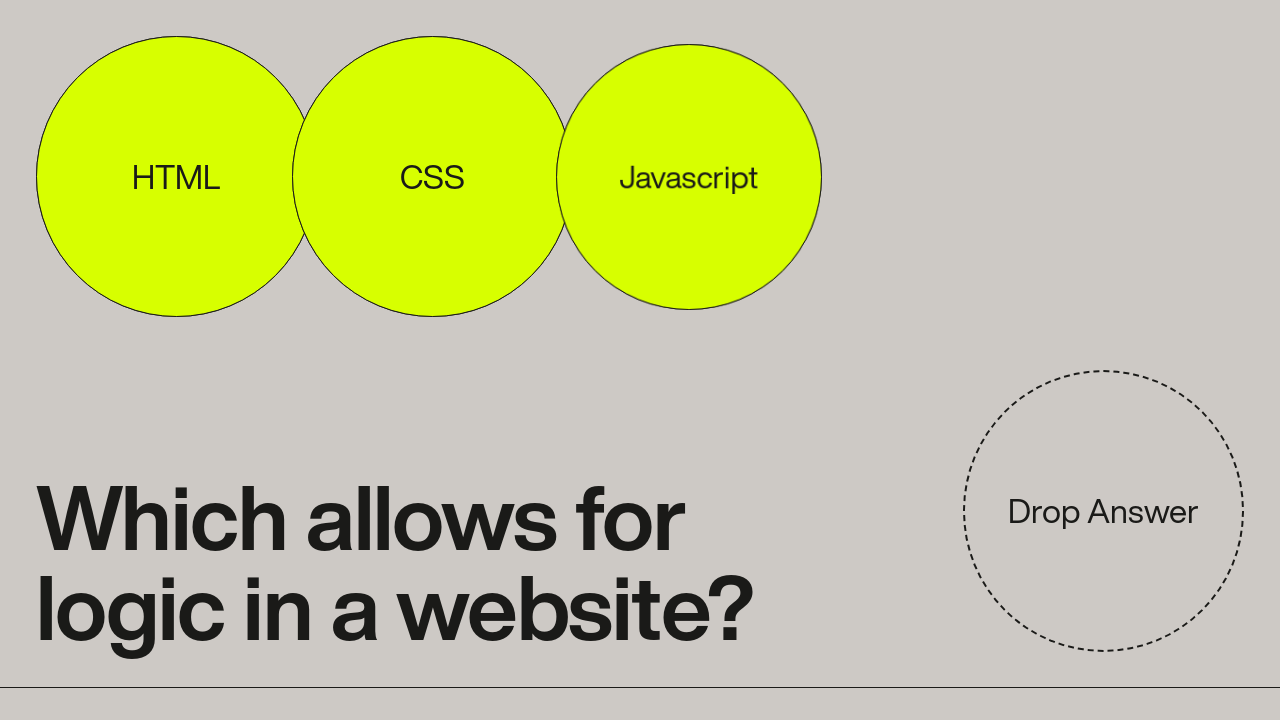

Hovered over the drop target zone at (1103, 511) on .quiz-option.is-drop
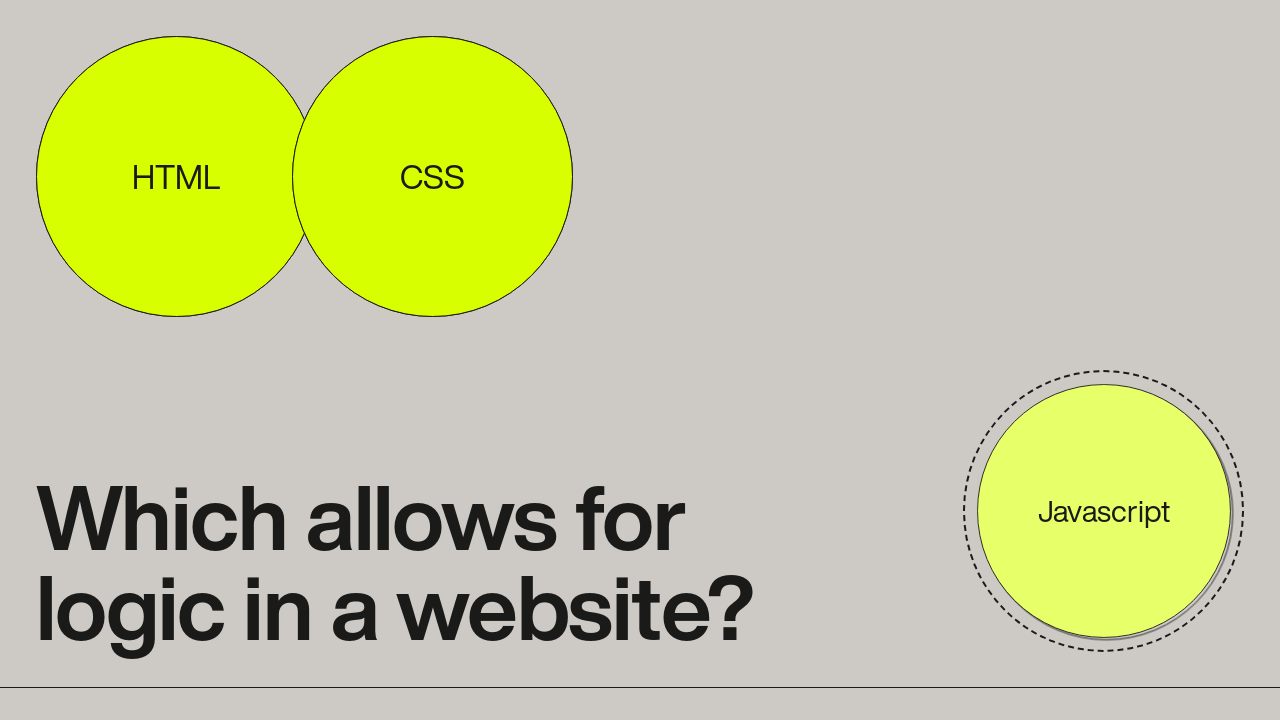

Released mouse button to drop the element at (1103, 511)
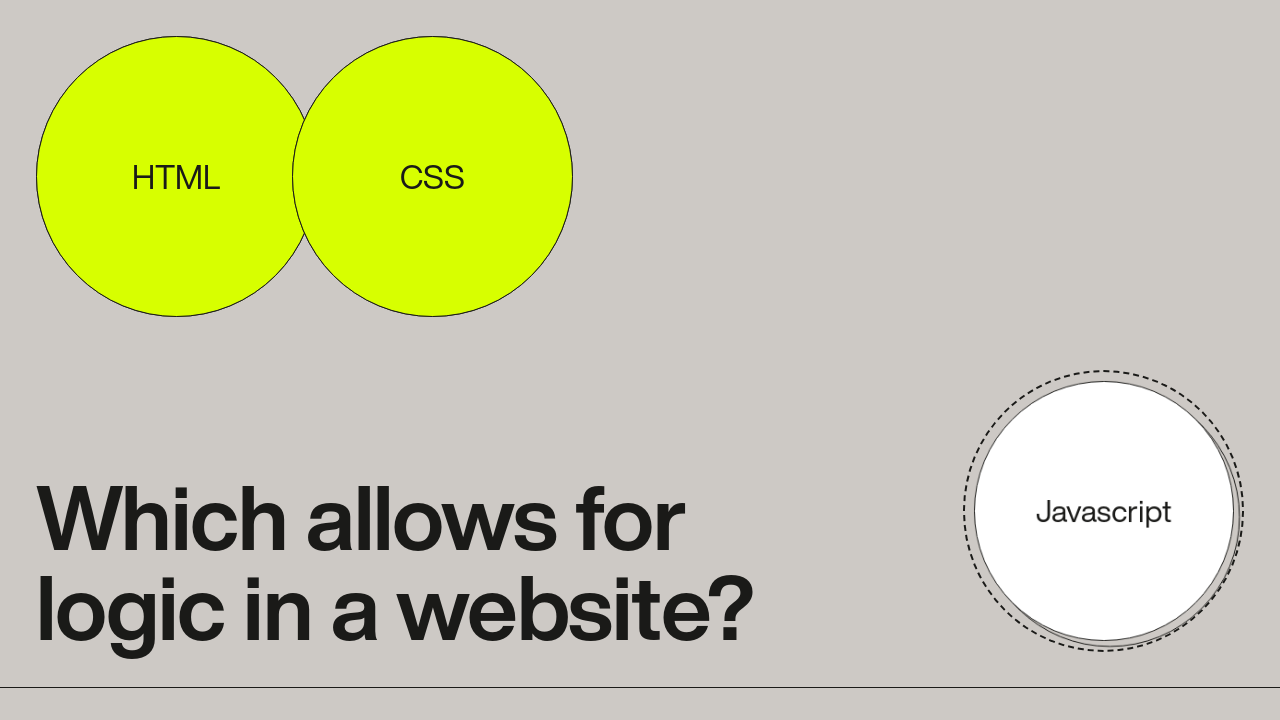

Waited for drop animation to complete
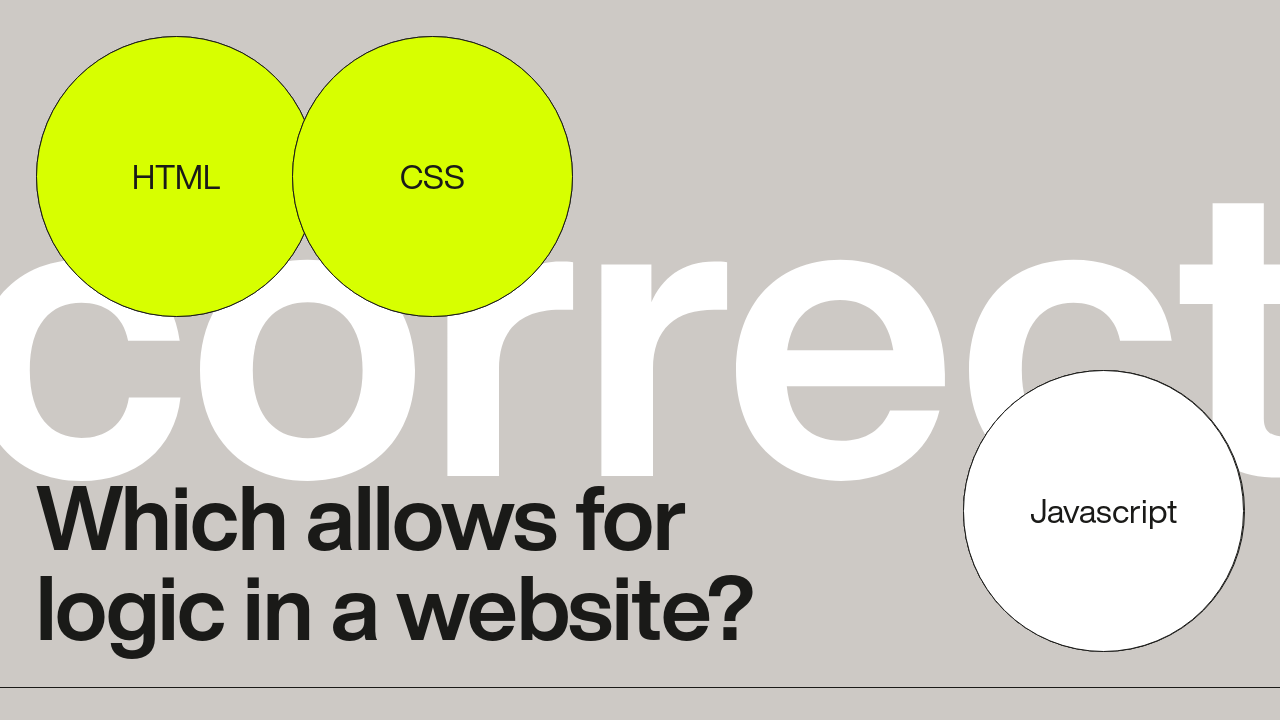

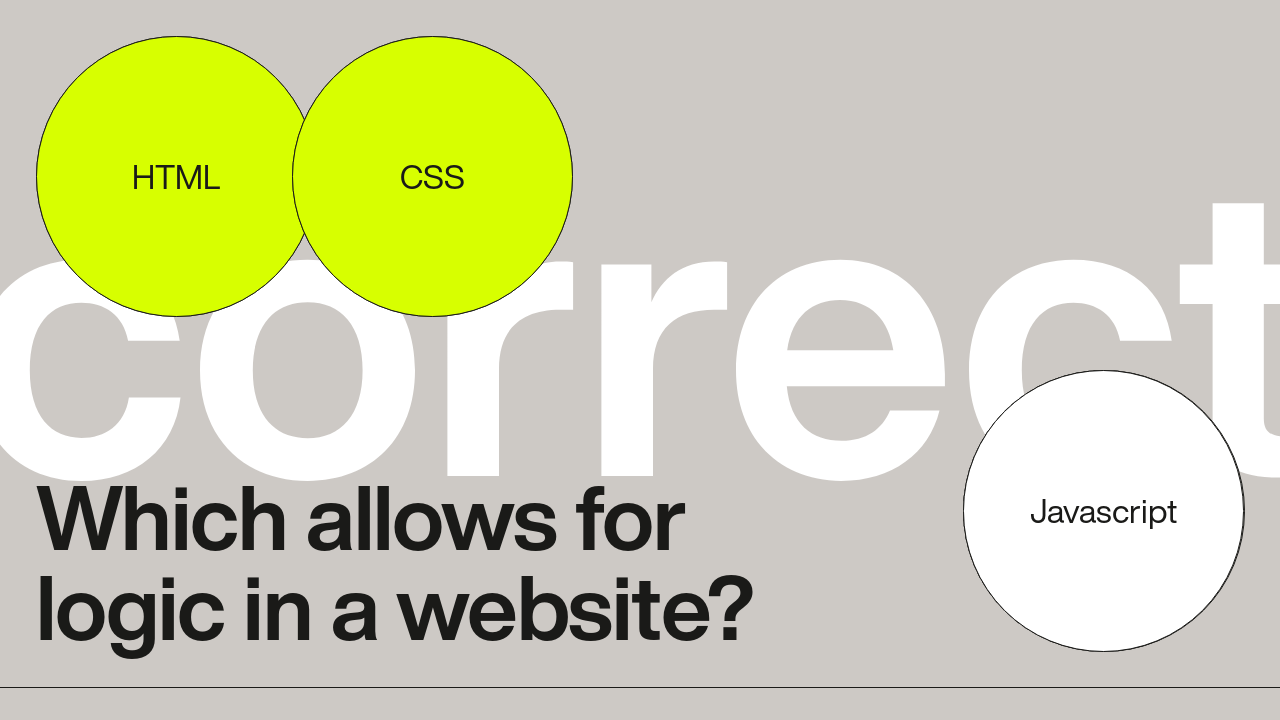